Tests registration link functionality by clicking on register link and verifying the registration page loads

Starting URL: https://b2c.passport.rt.ru/

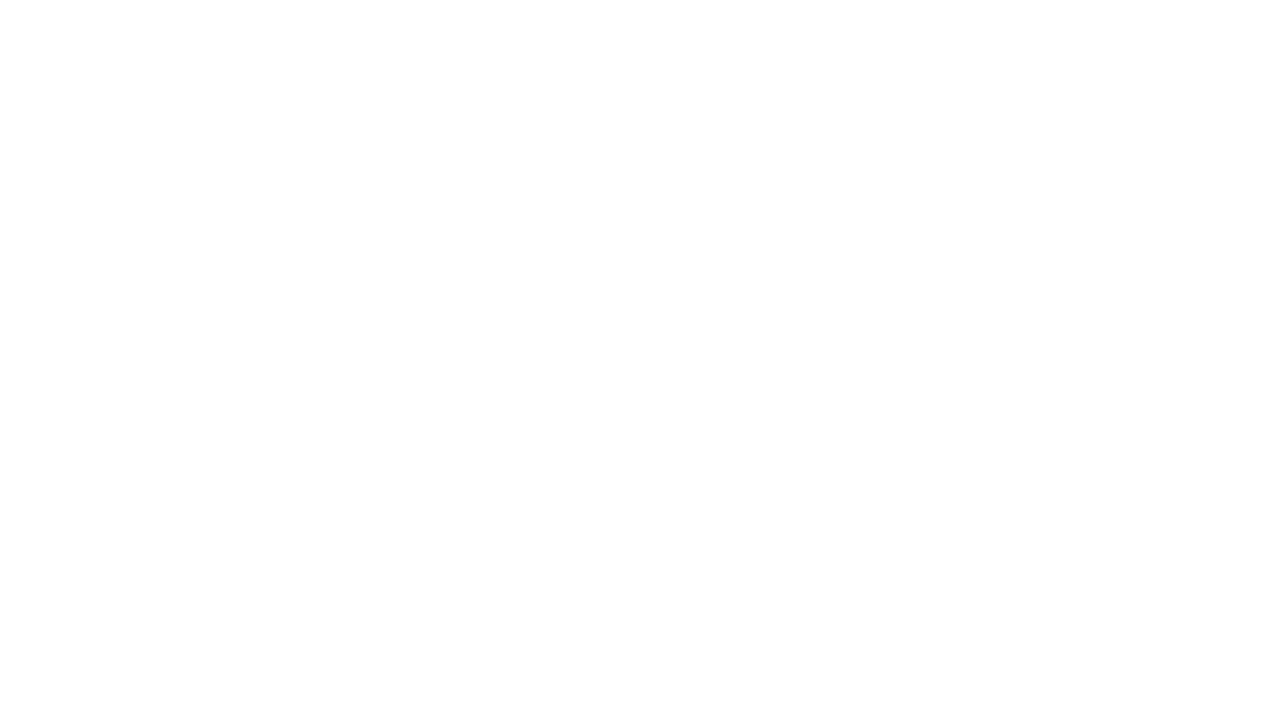

Clicked registration link at (1010, 478) on xpath=//*[@id="kc-register"]
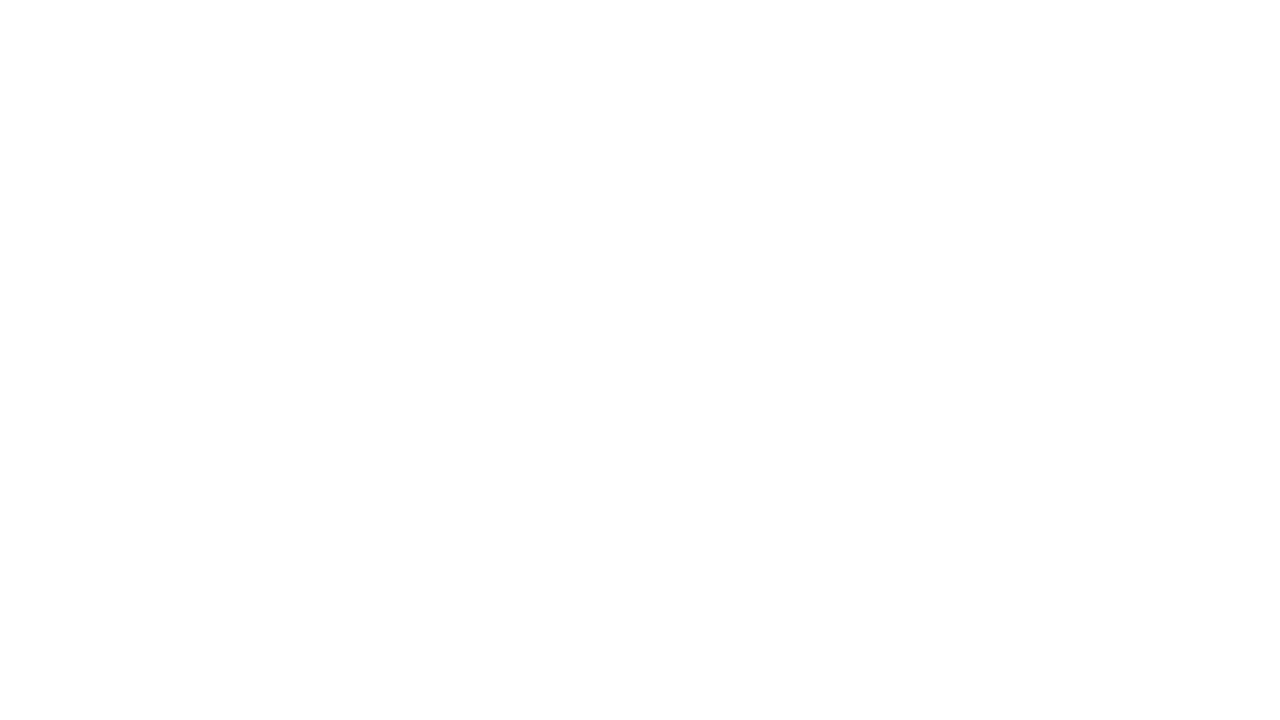

Registration page loaded and verified
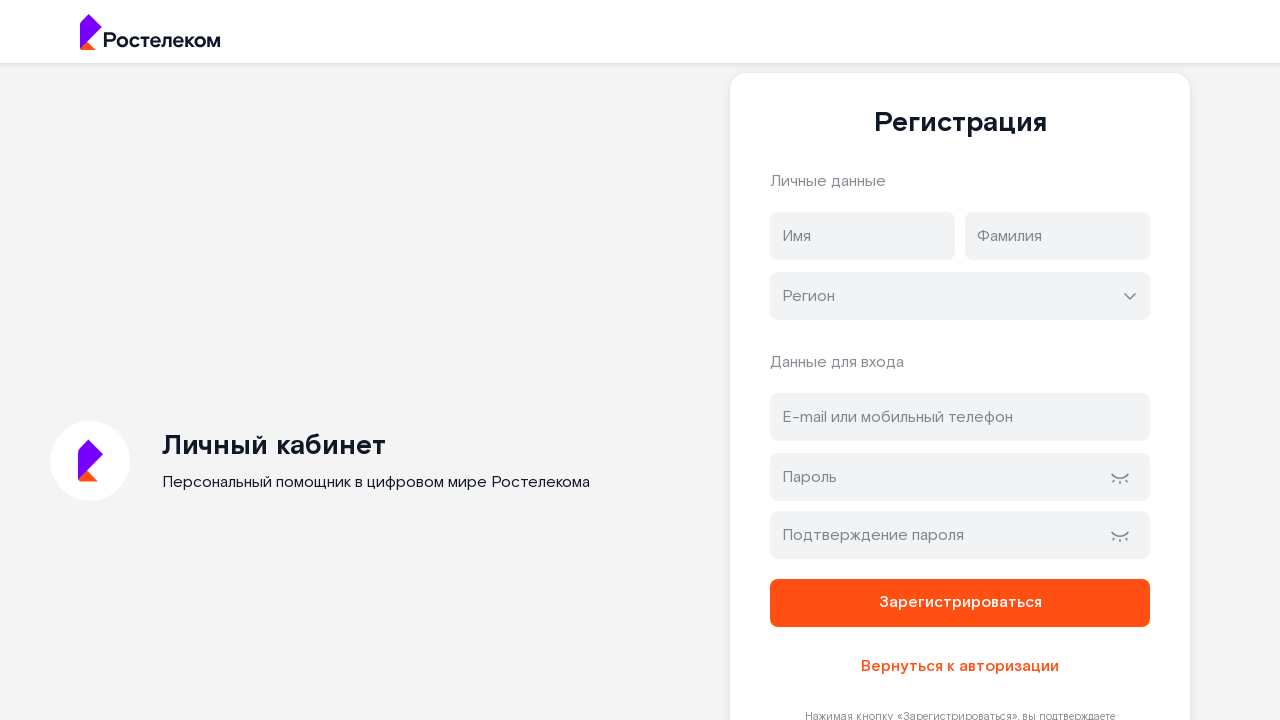

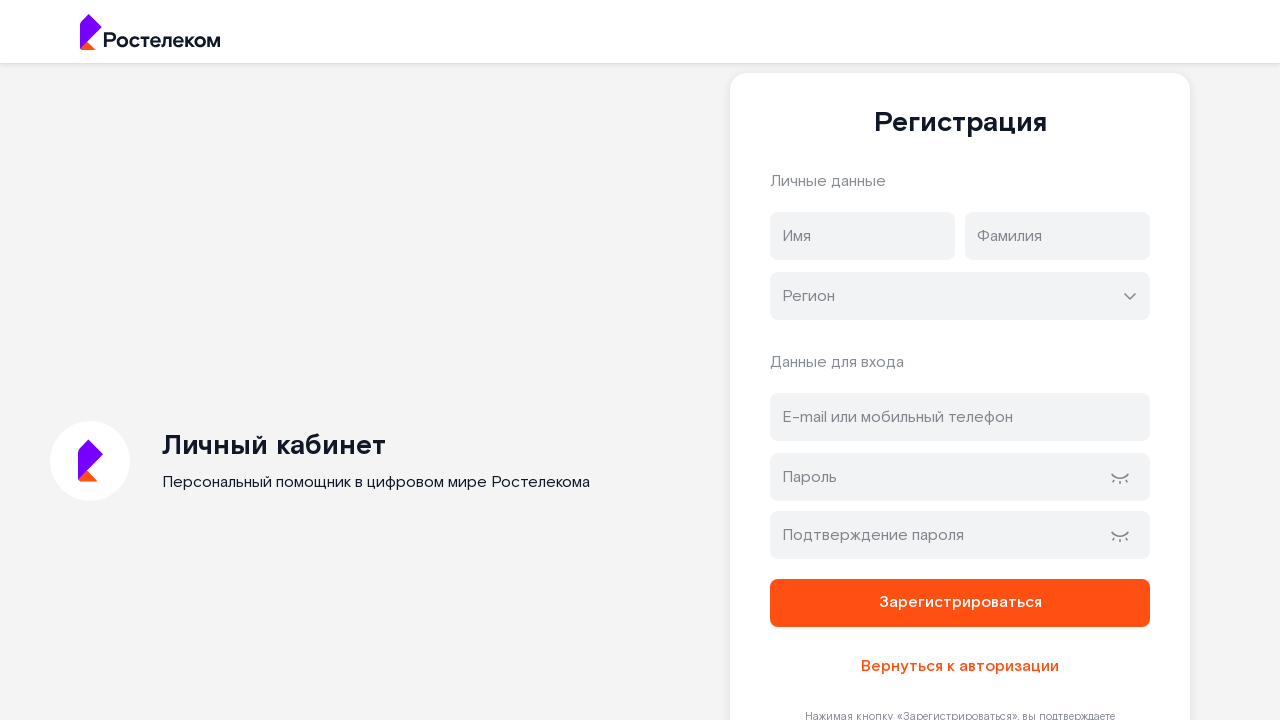